Tests mortgage calculator by clearing and entering a purchase price, then verifying payment calculations are displayed

Starting URL: https://www.mlcalc.com

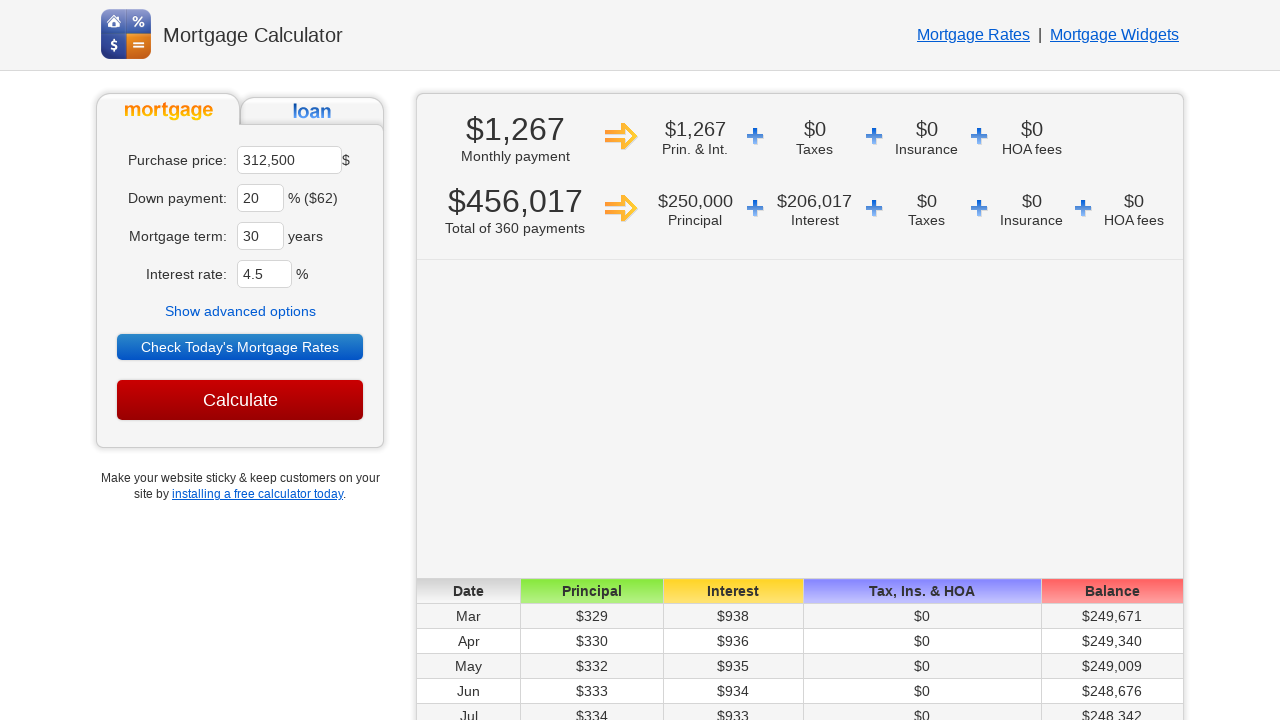

Located purchase price input field
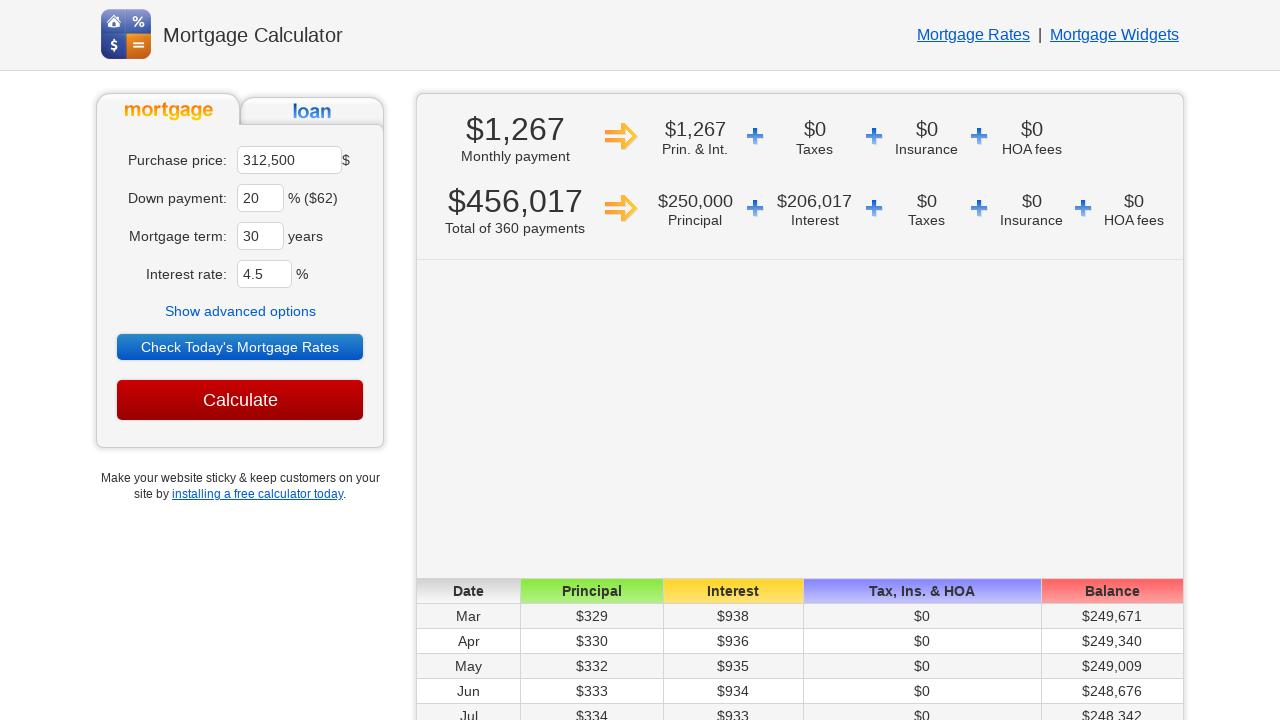

Cleared auto-populated purchase price field on input[name='ma']
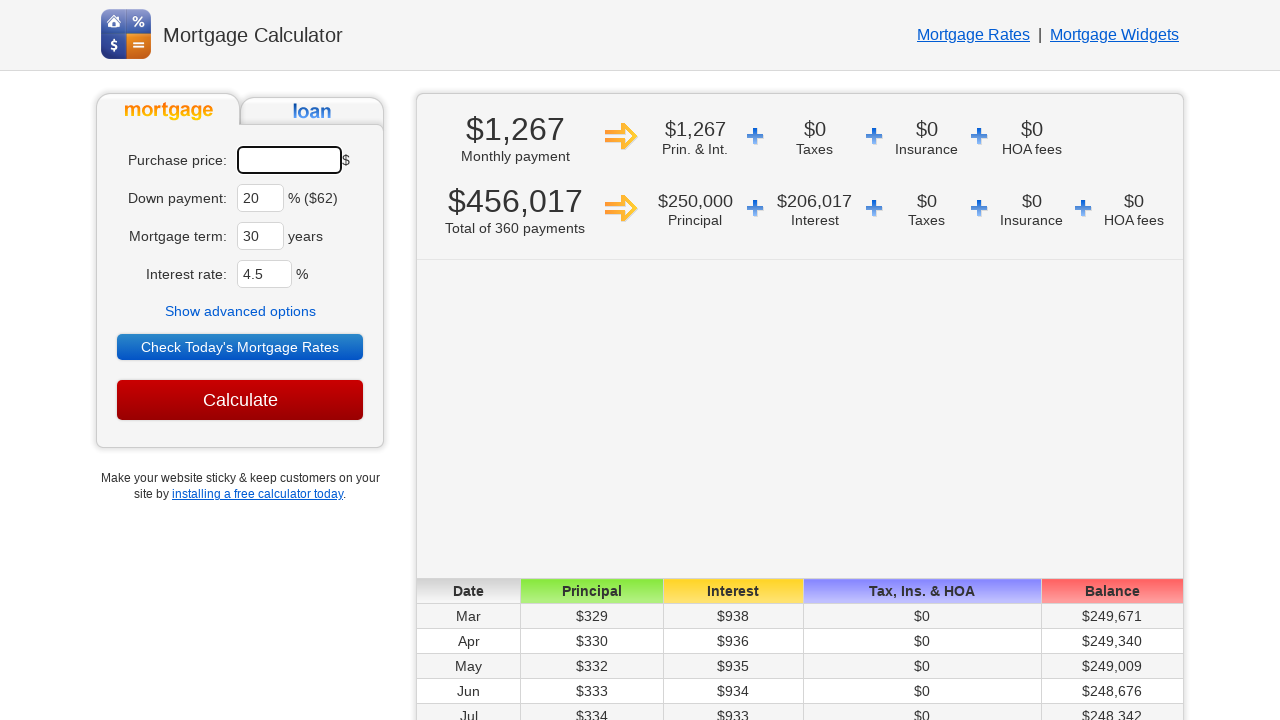

Entered 250000 as the purchase price on input[name='ma']
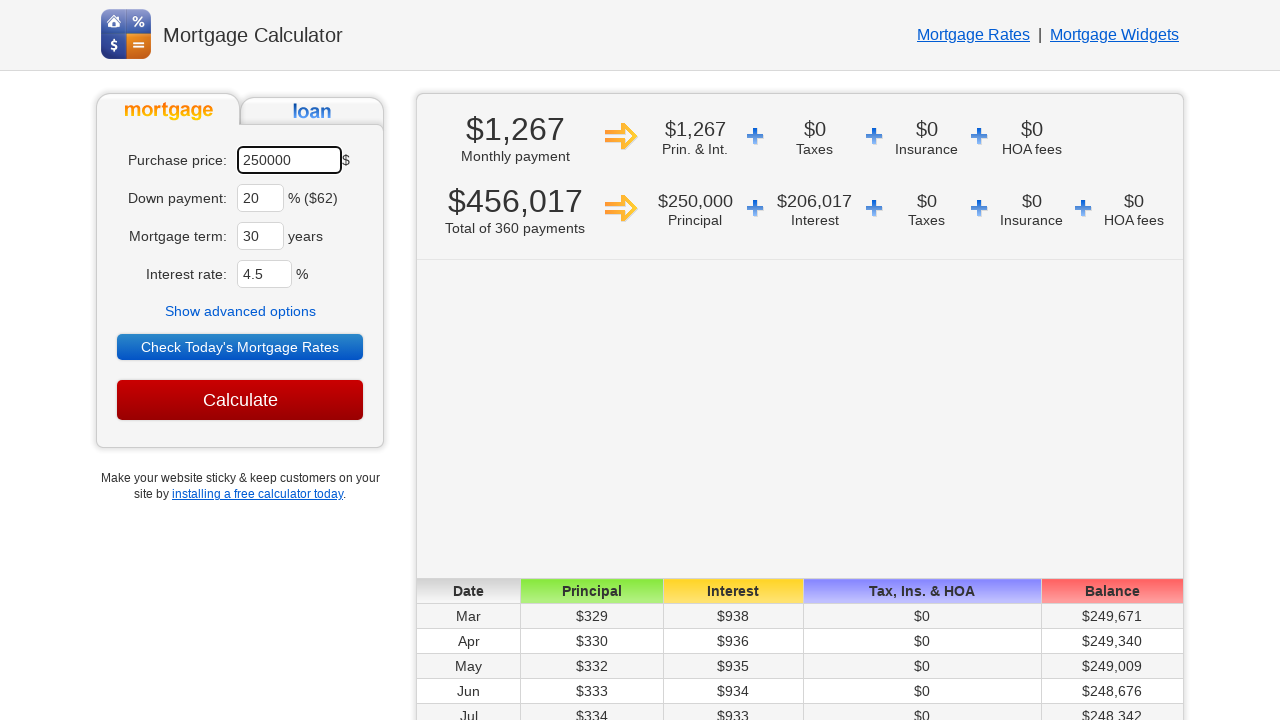

Payment calculation elements loaded
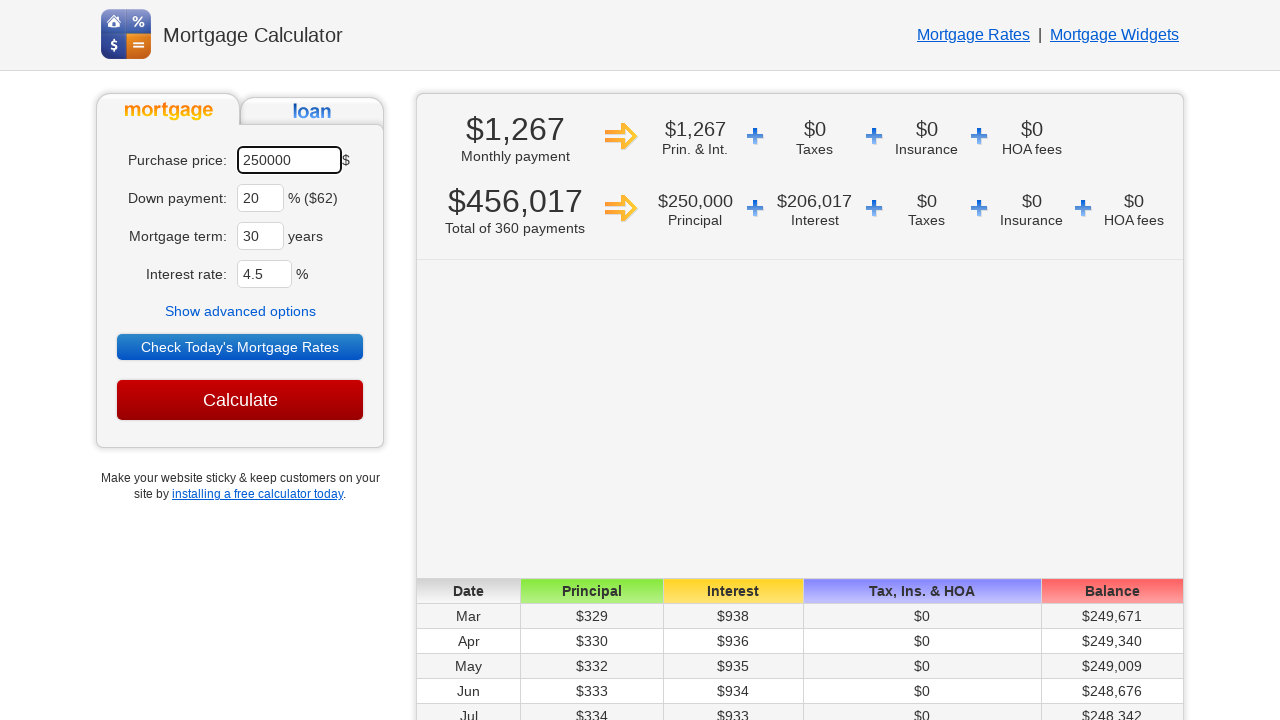

Retrieved all payment calculation elements
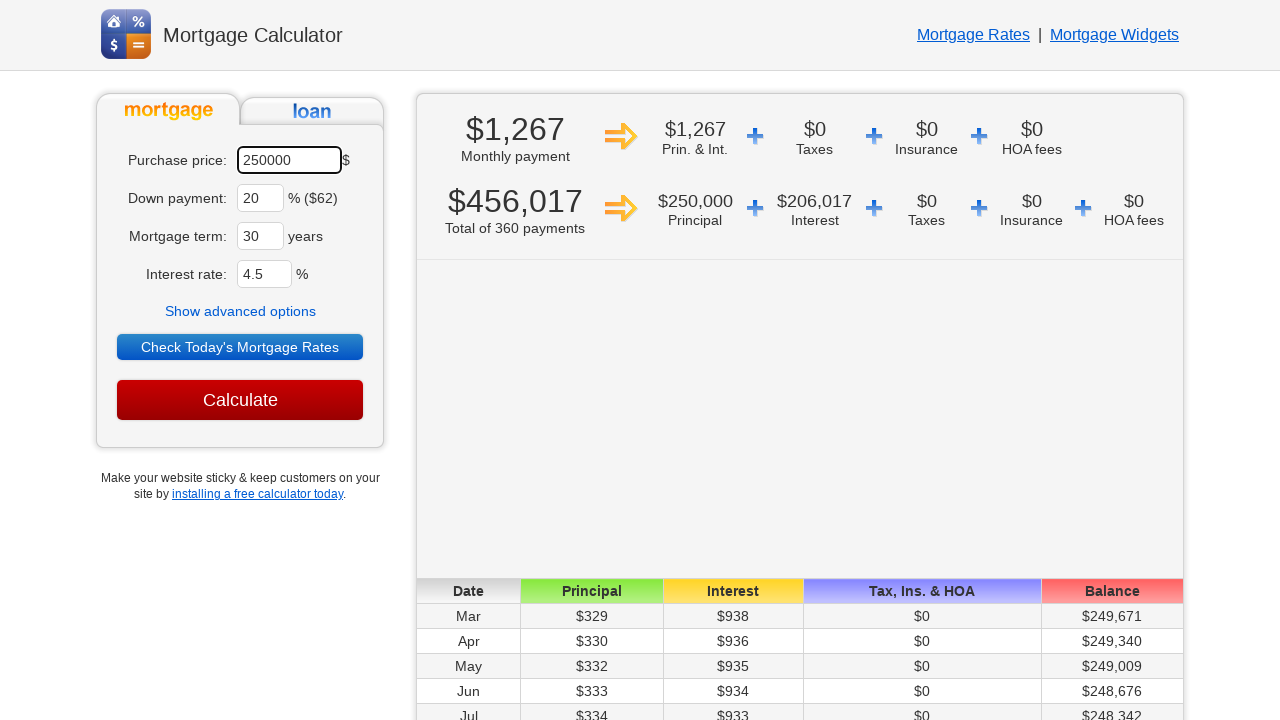

Extracted monthly payment: $1,267
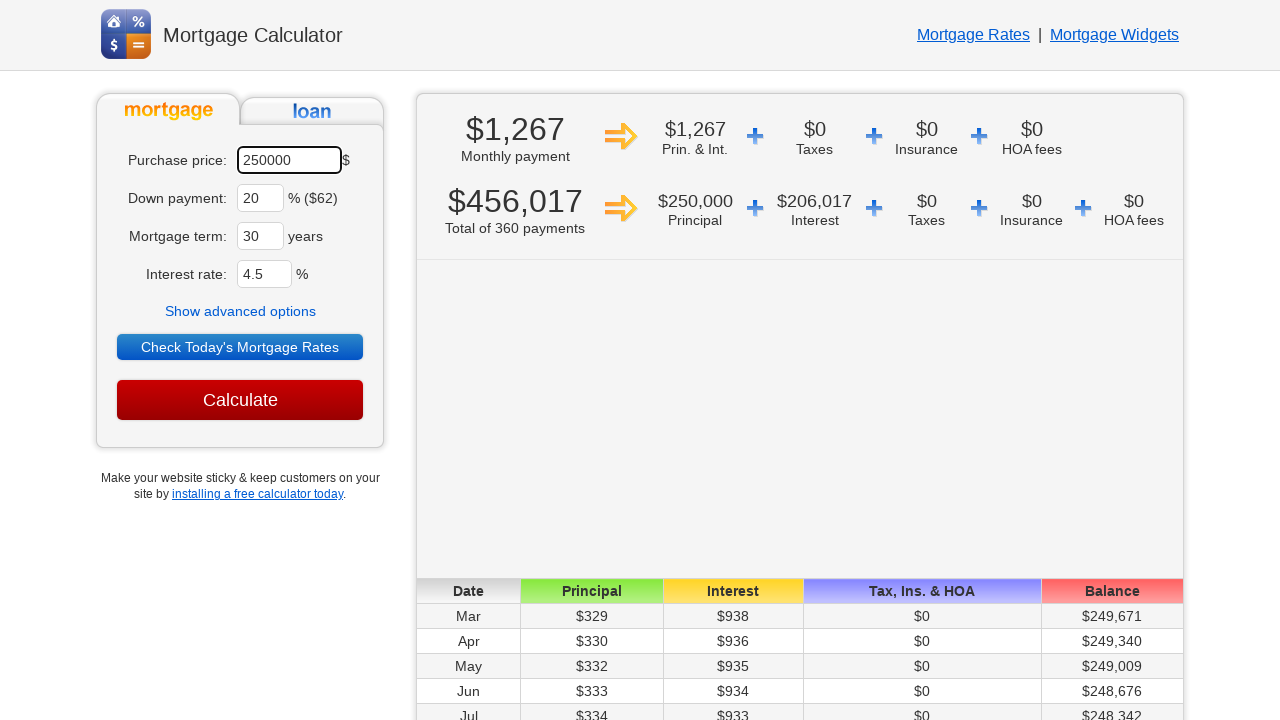

Extracted total payment: $456,017
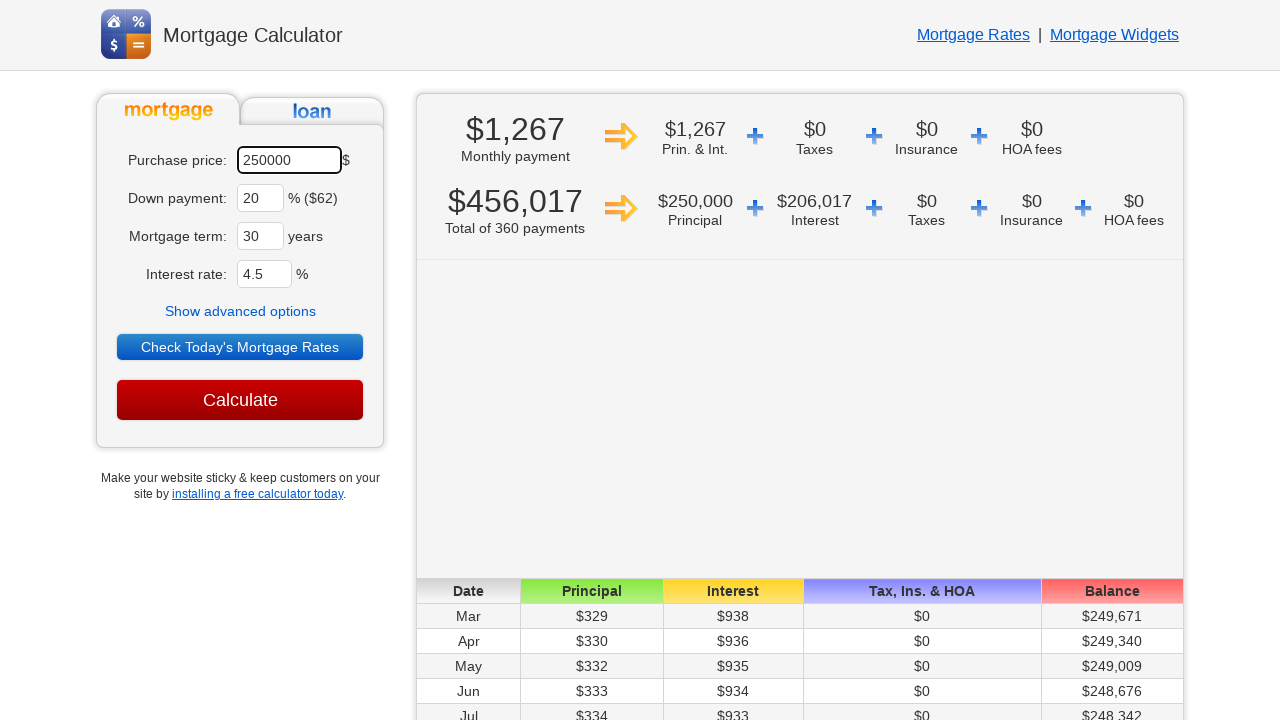

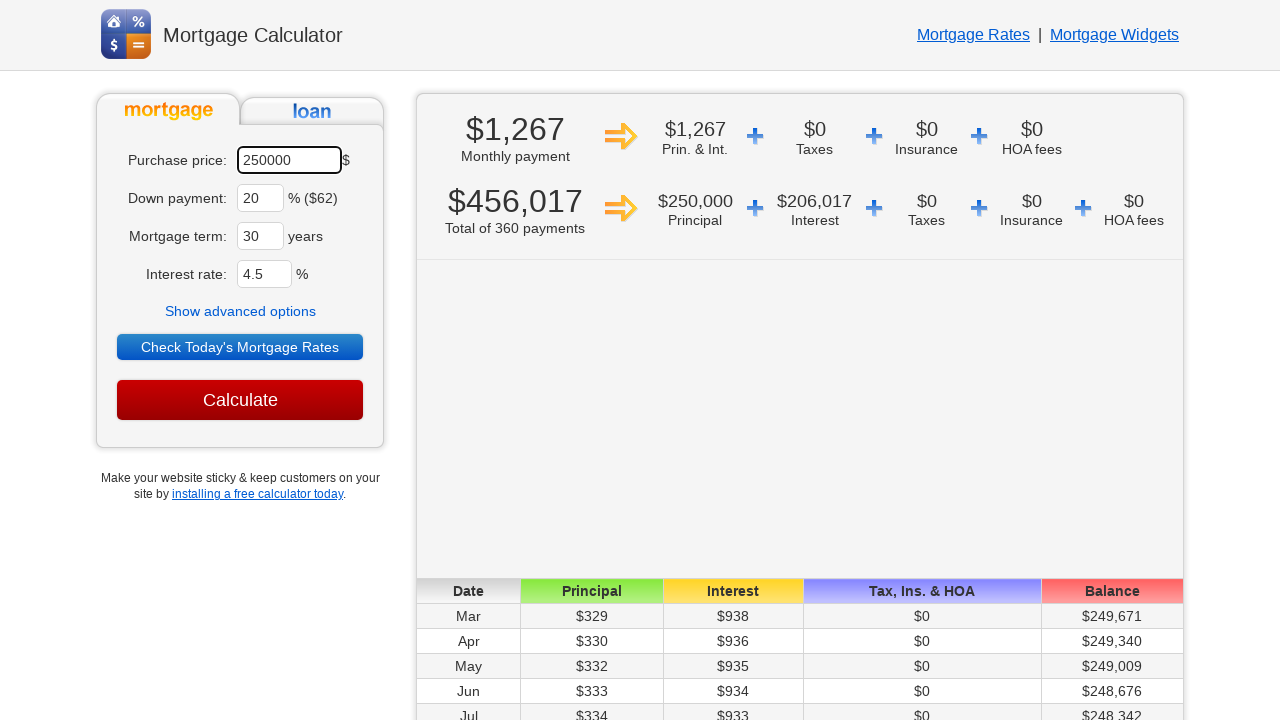